Navigates to Pottery Barn's open box deals page, scrolls through the product listing to trigger lazy loading, and clicks "Show Me More" buttons to load additional products.

Starting URL: https://www.potterybarn.com/shop/sale/open-box-deals/

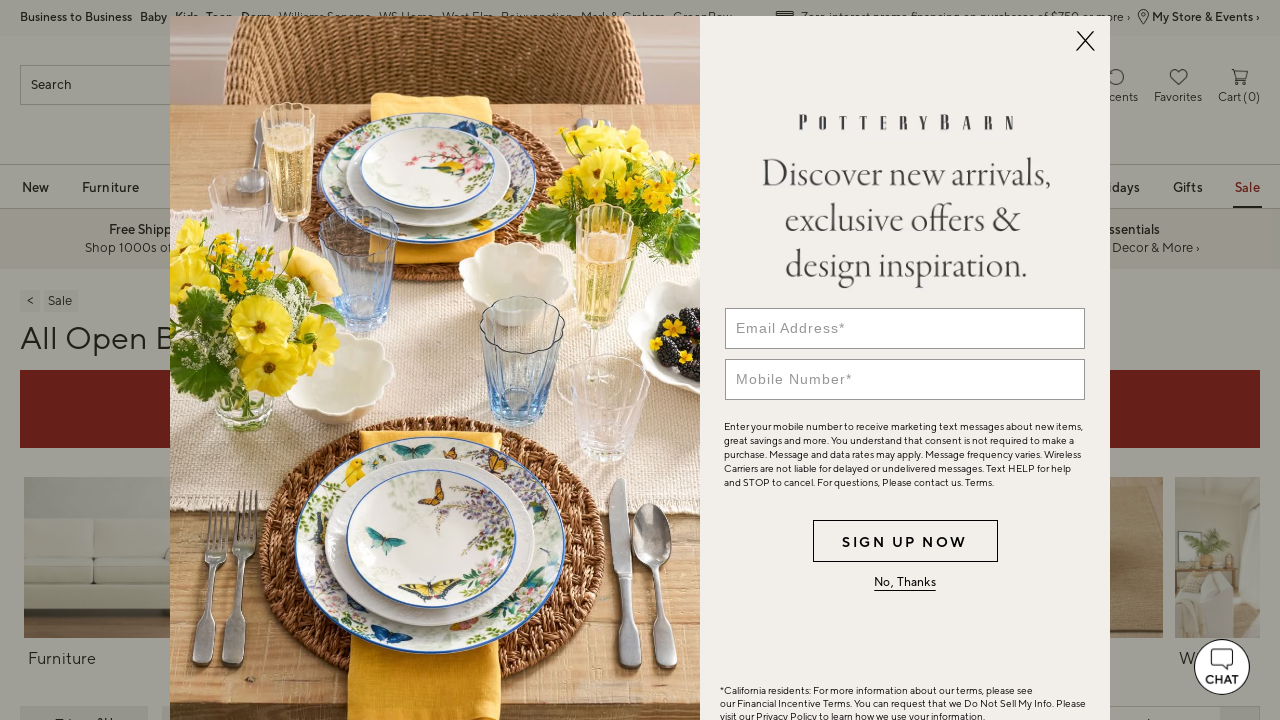

Product grid loaded on Pottery Barn open box deals page
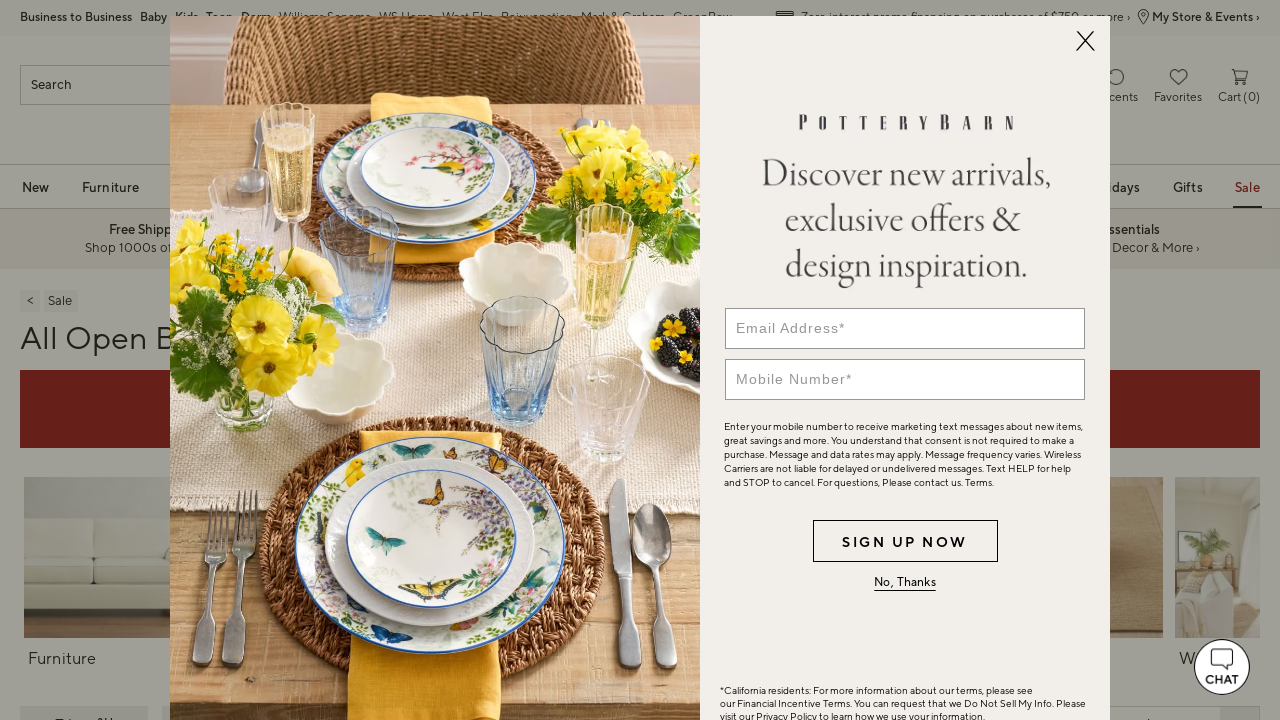

Counted 21 products currently loaded
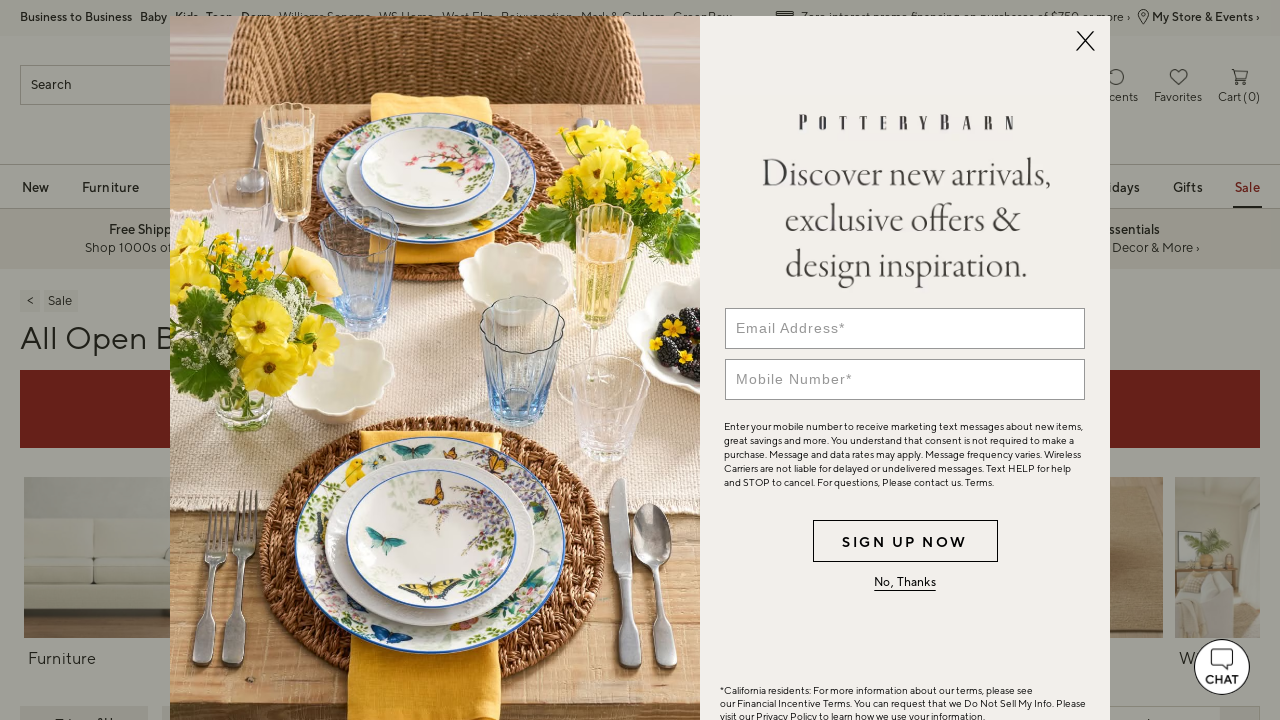

New products detected (total: 21), resetting attempts counter
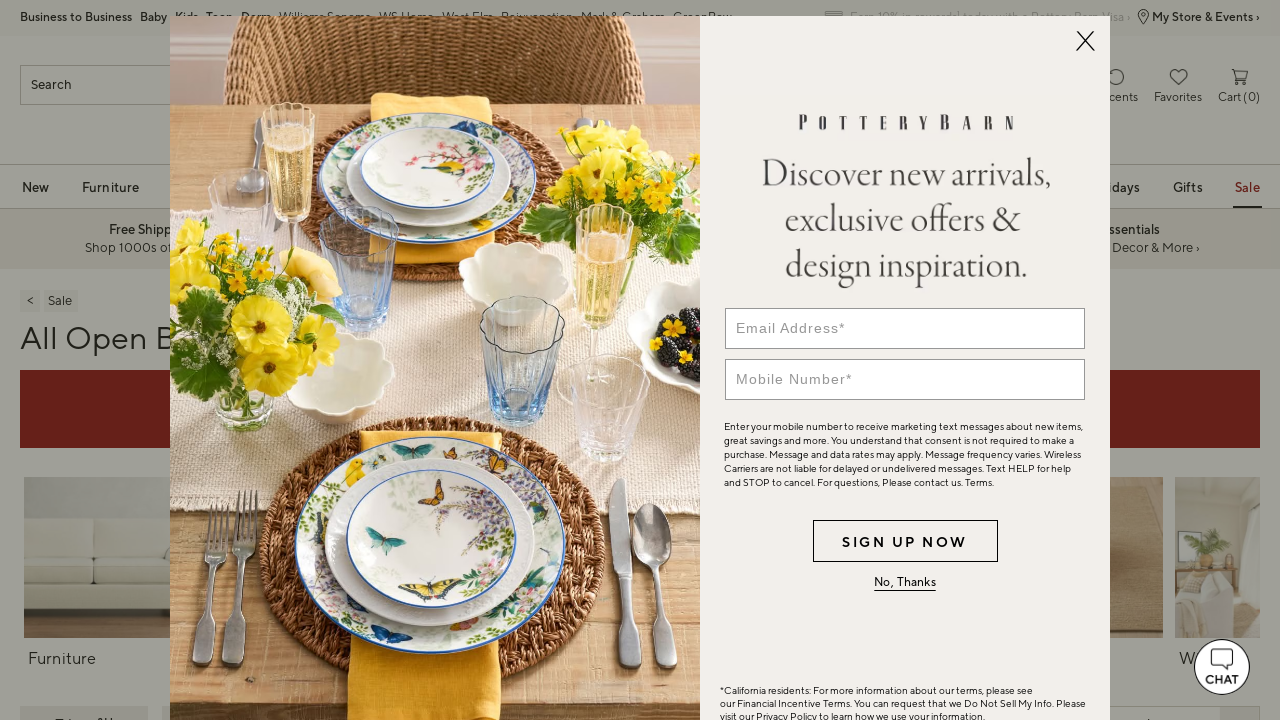

Scrolled down 1000px to trigger lazy loading
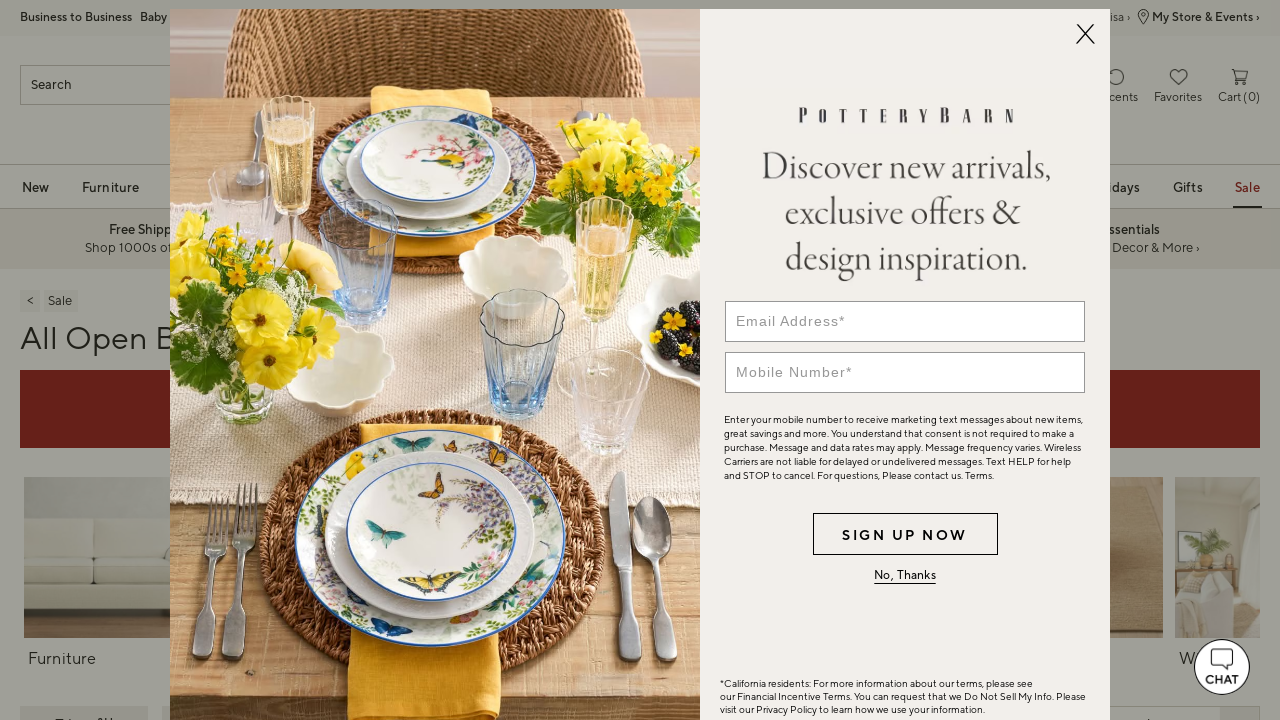

Waited 1500ms for lazy-loaded products to appear
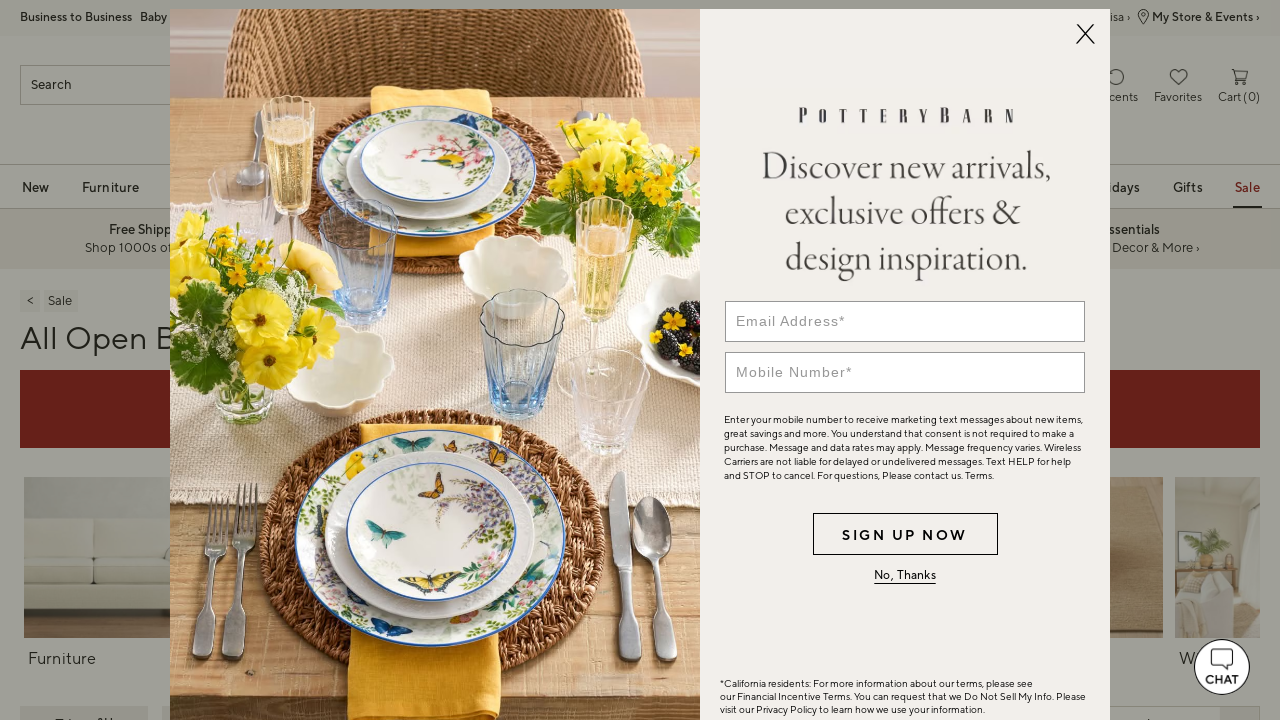

Counted 21 products currently loaded
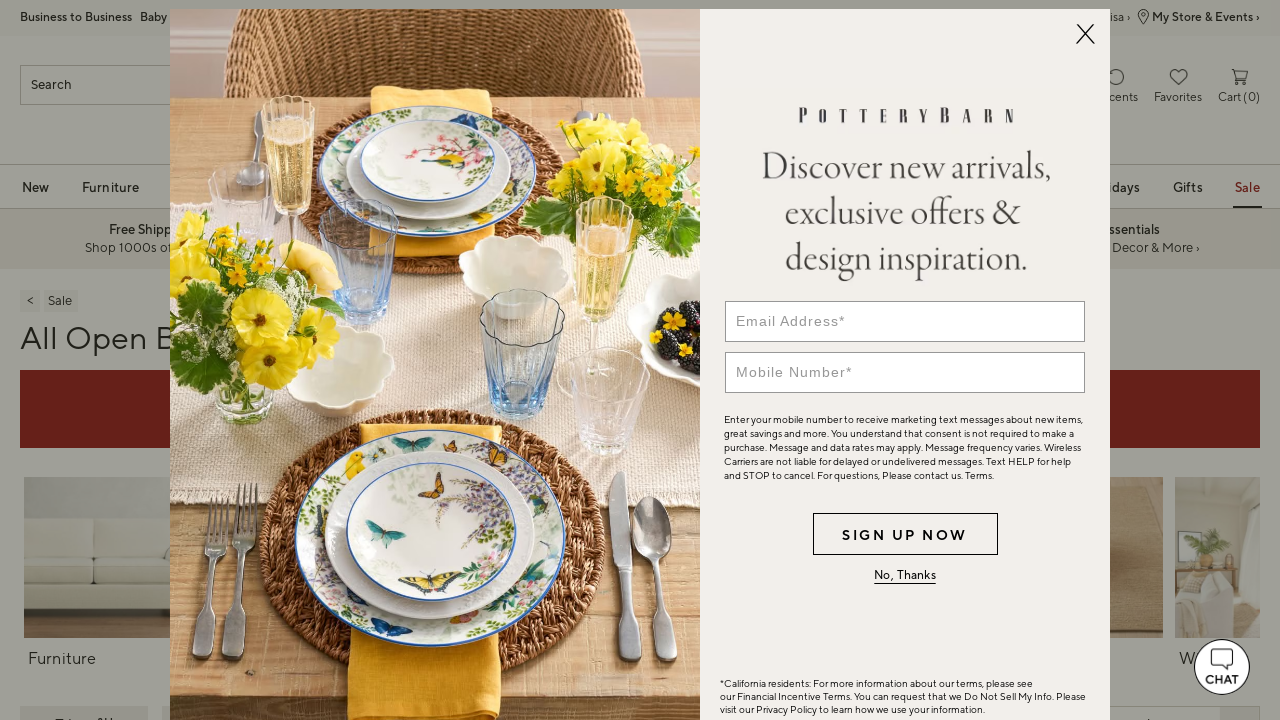

No new products loaded, attempts counter now at 1
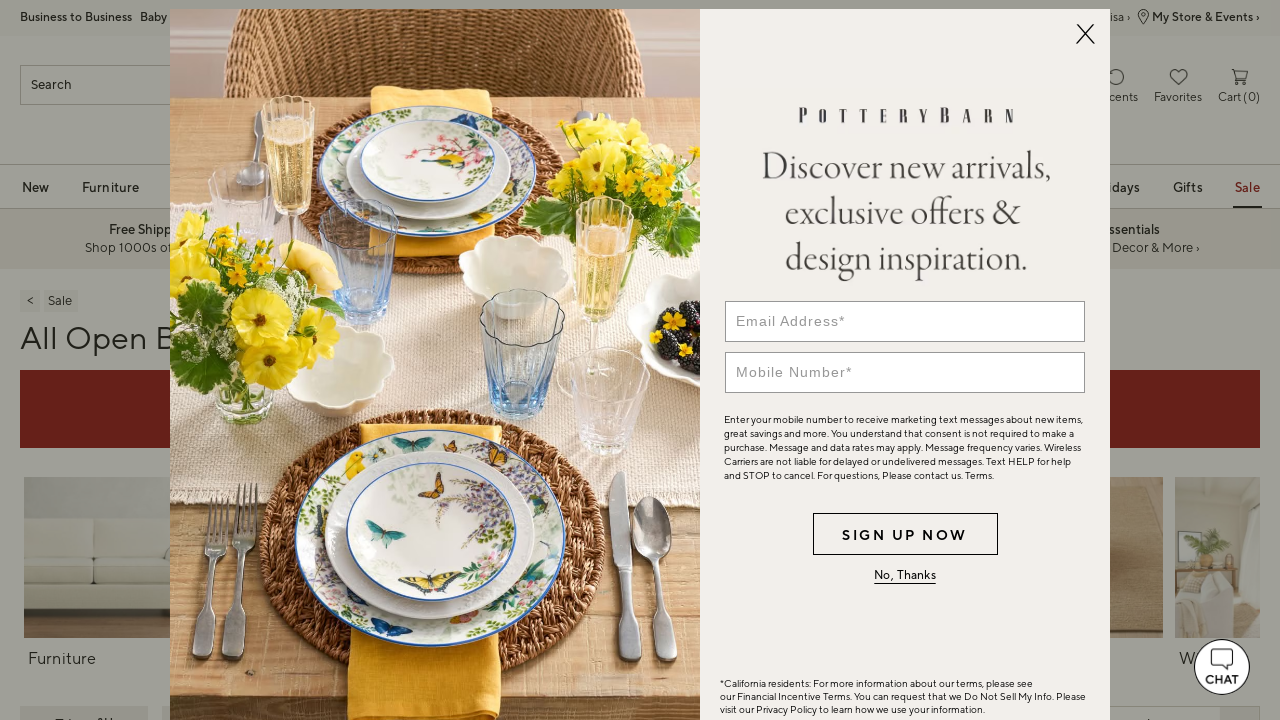

Scrolled down 1000px to trigger lazy loading
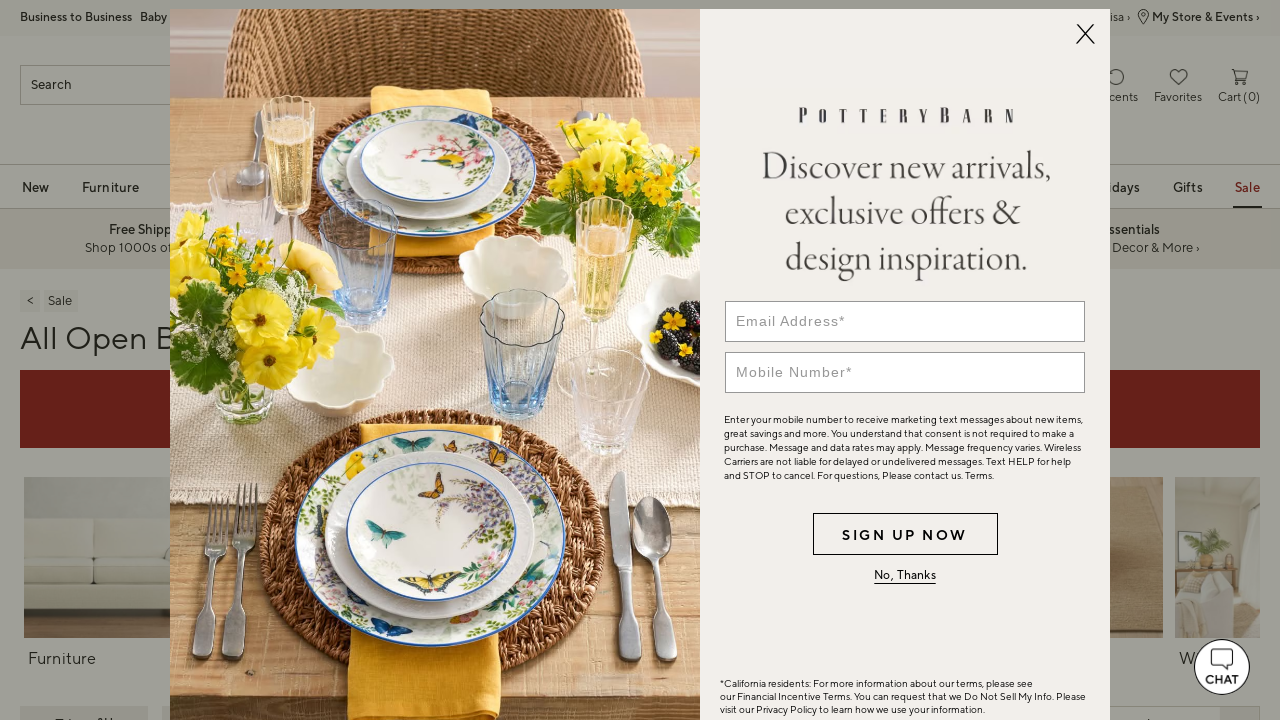

Waited 1500ms for lazy-loaded products to appear
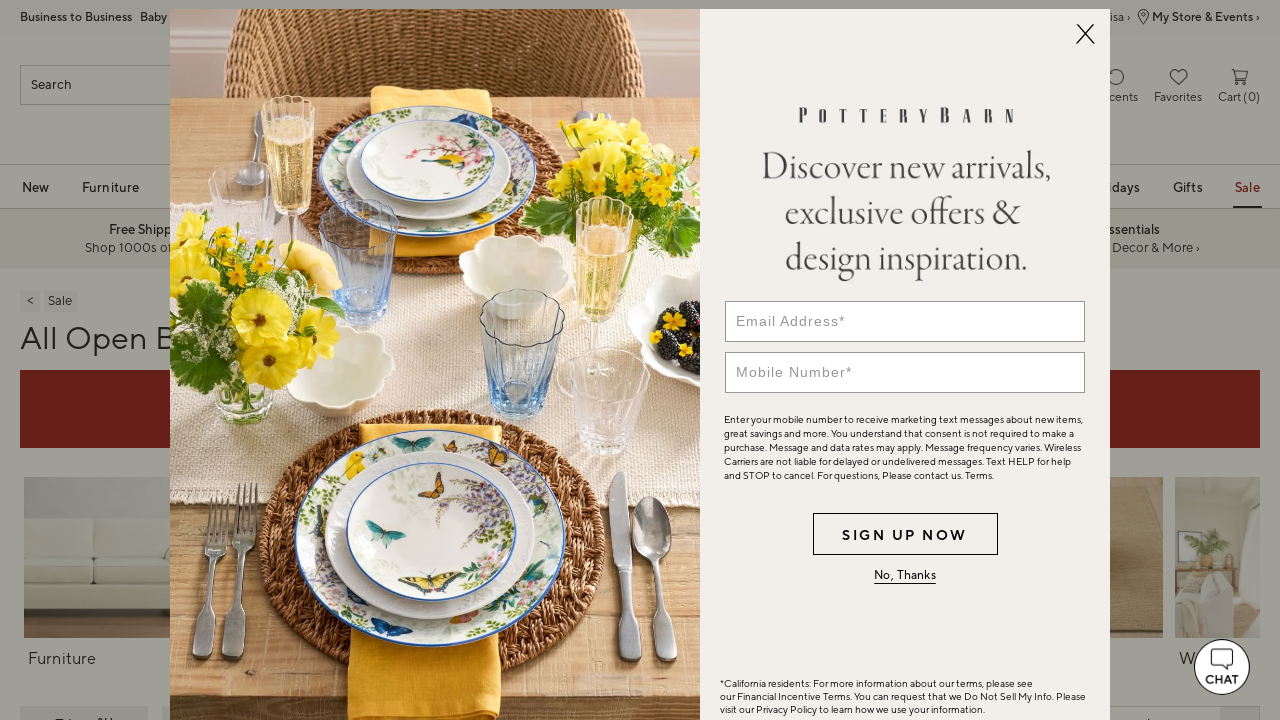

Counted 21 products currently loaded
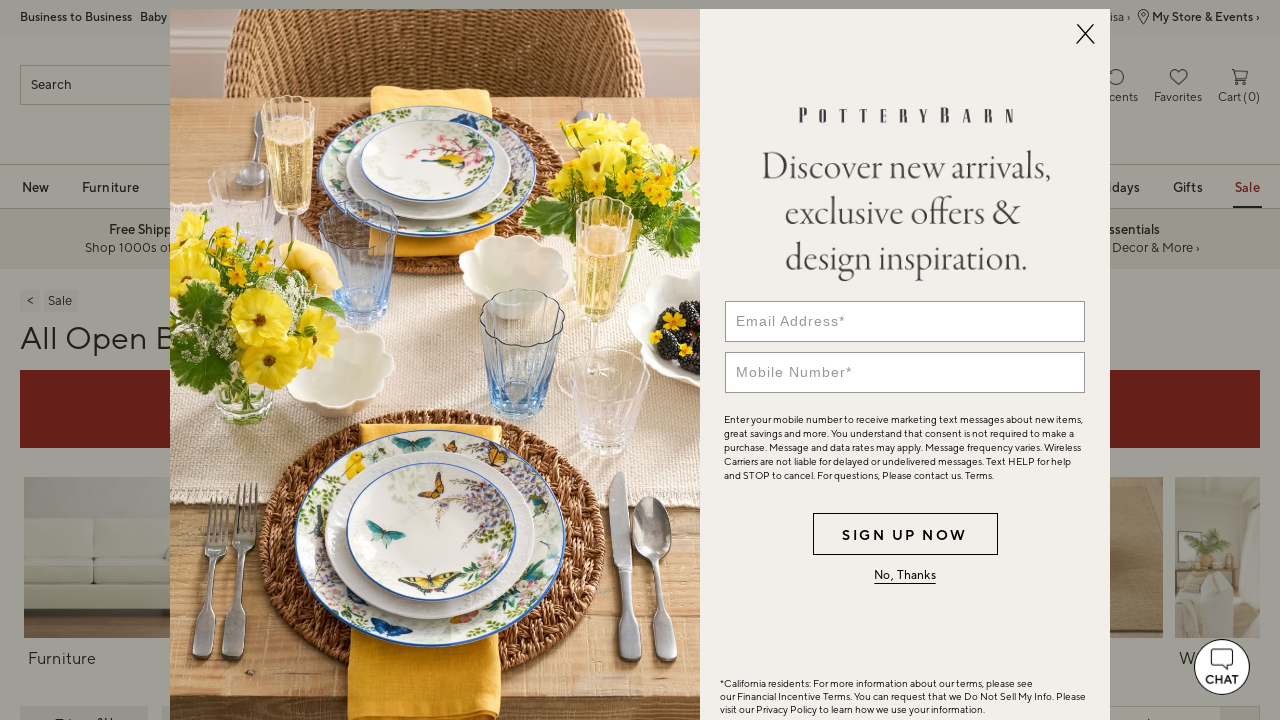

No new products loaded, attempts counter now at 2
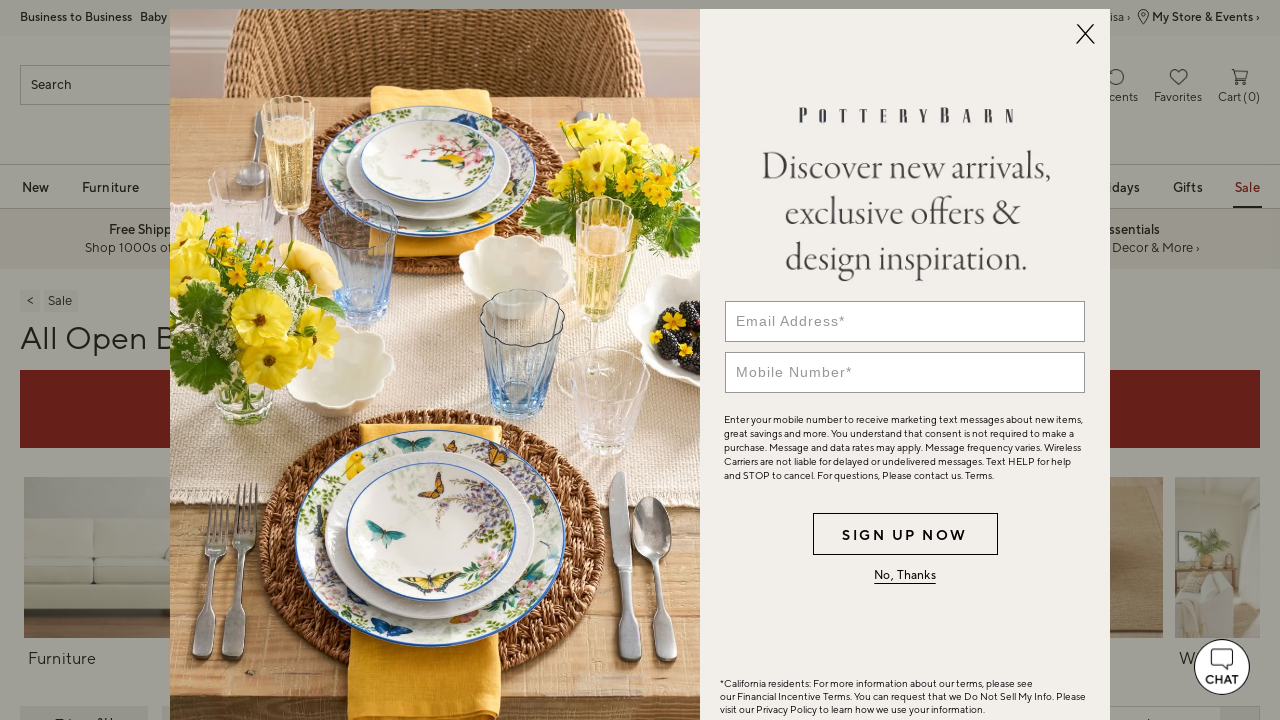

Scrolled down 1000px to trigger lazy loading
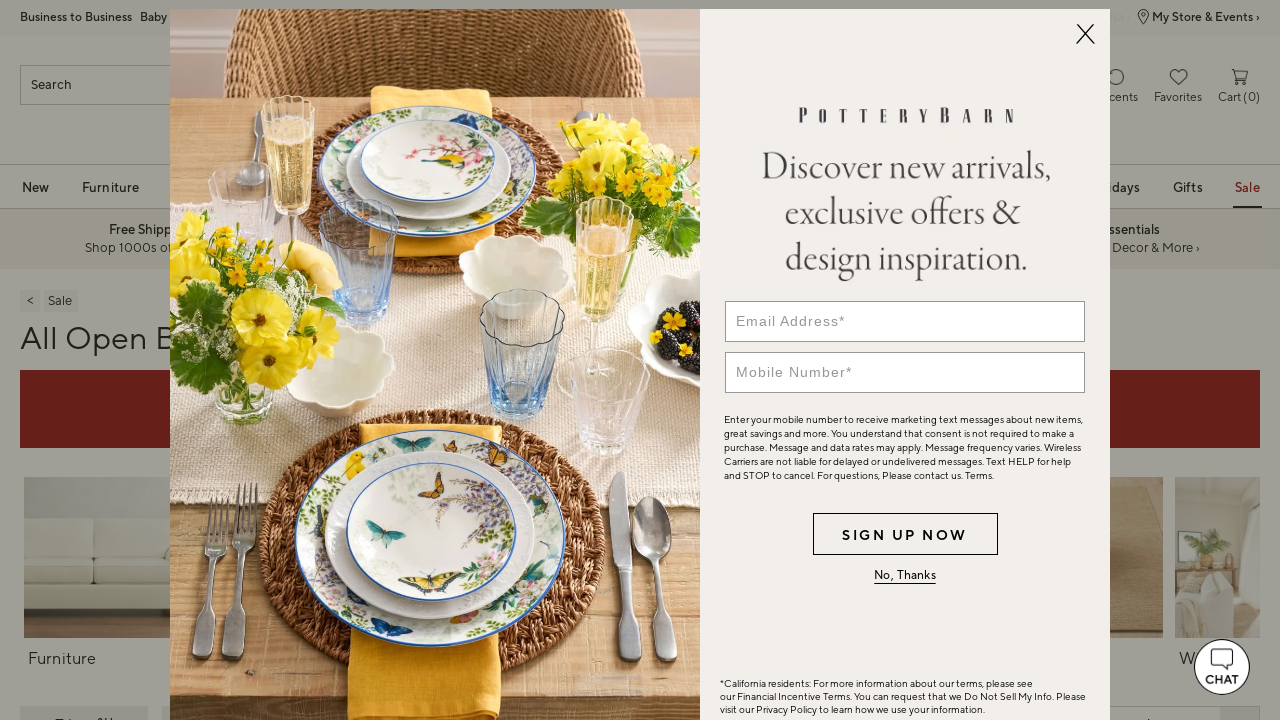

Waited 1500ms for lazy-loaded products to appear
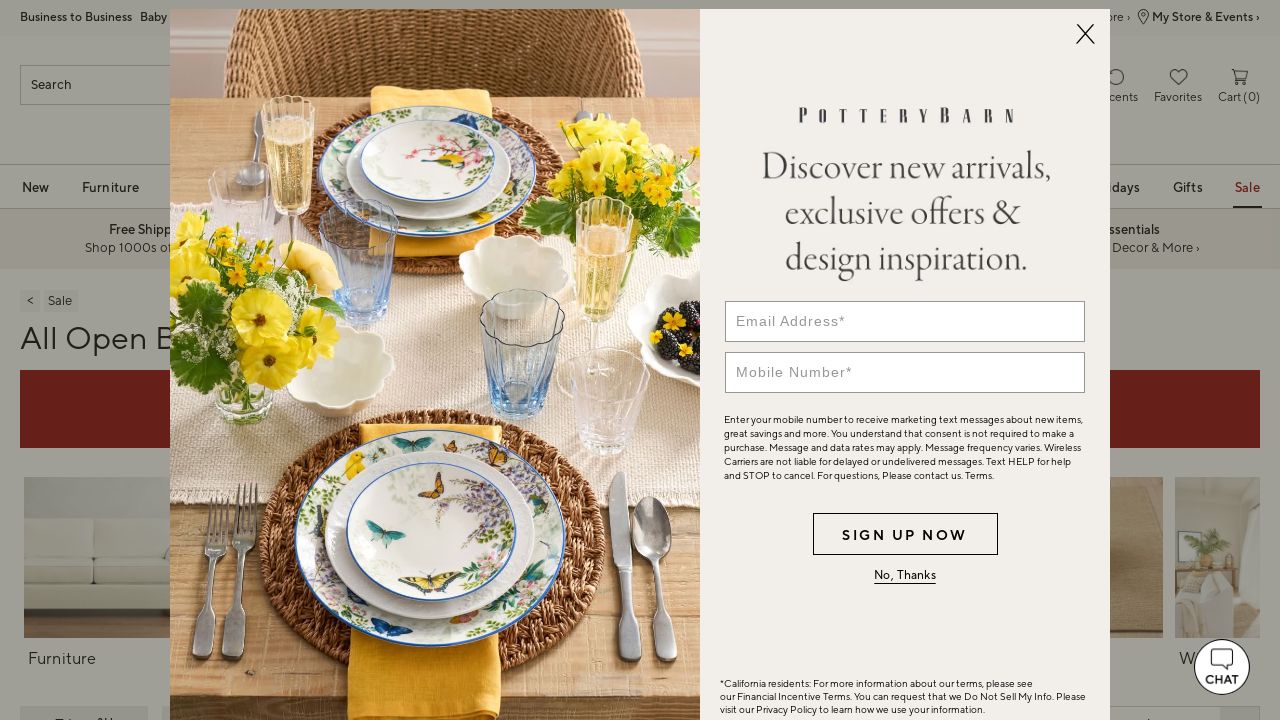

Counted 21 products currently loaded
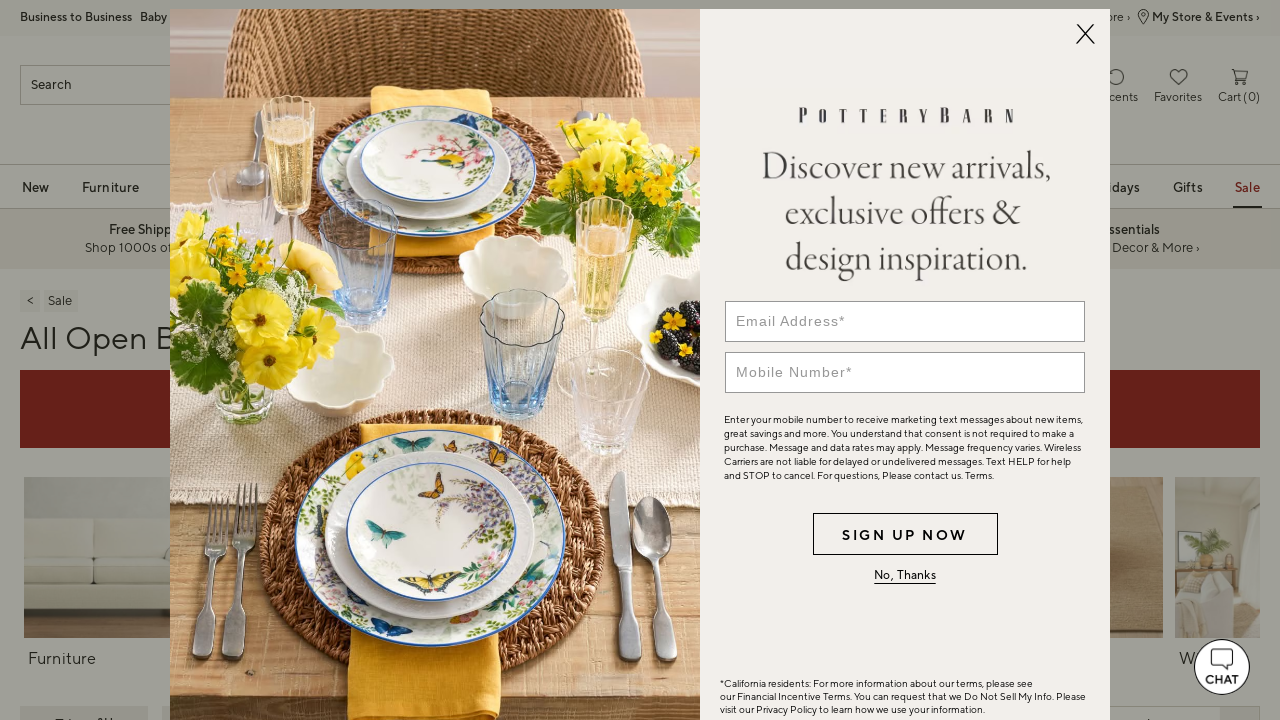

No new products loaded, attempts counter now at 3
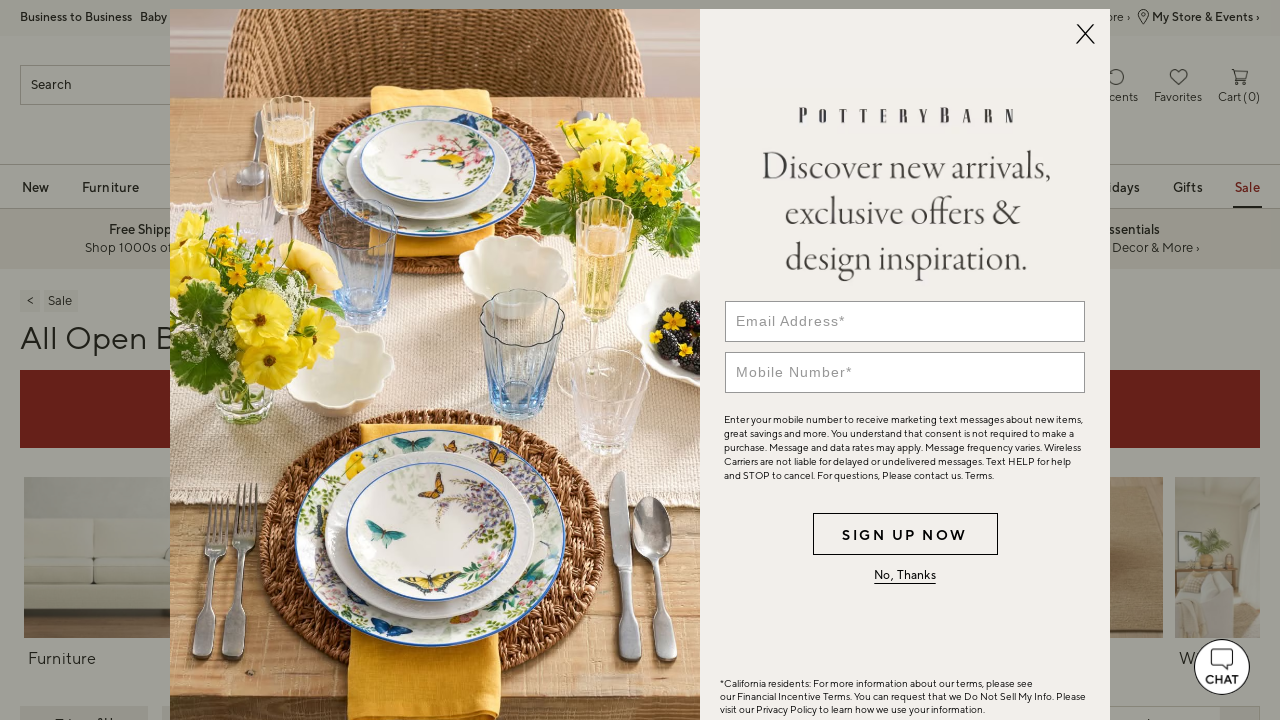

Scrolled down 1000px to trigger lazy loading
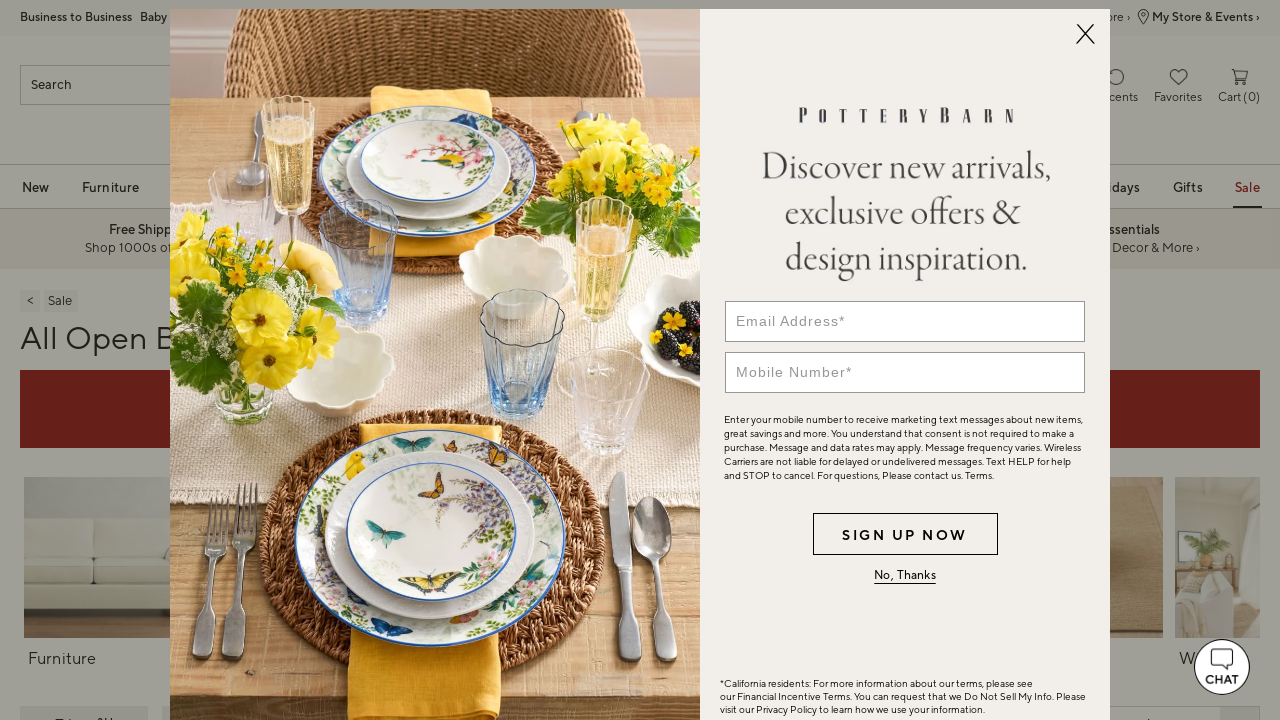

Waited 1500ms for lazy-loaded products to appear
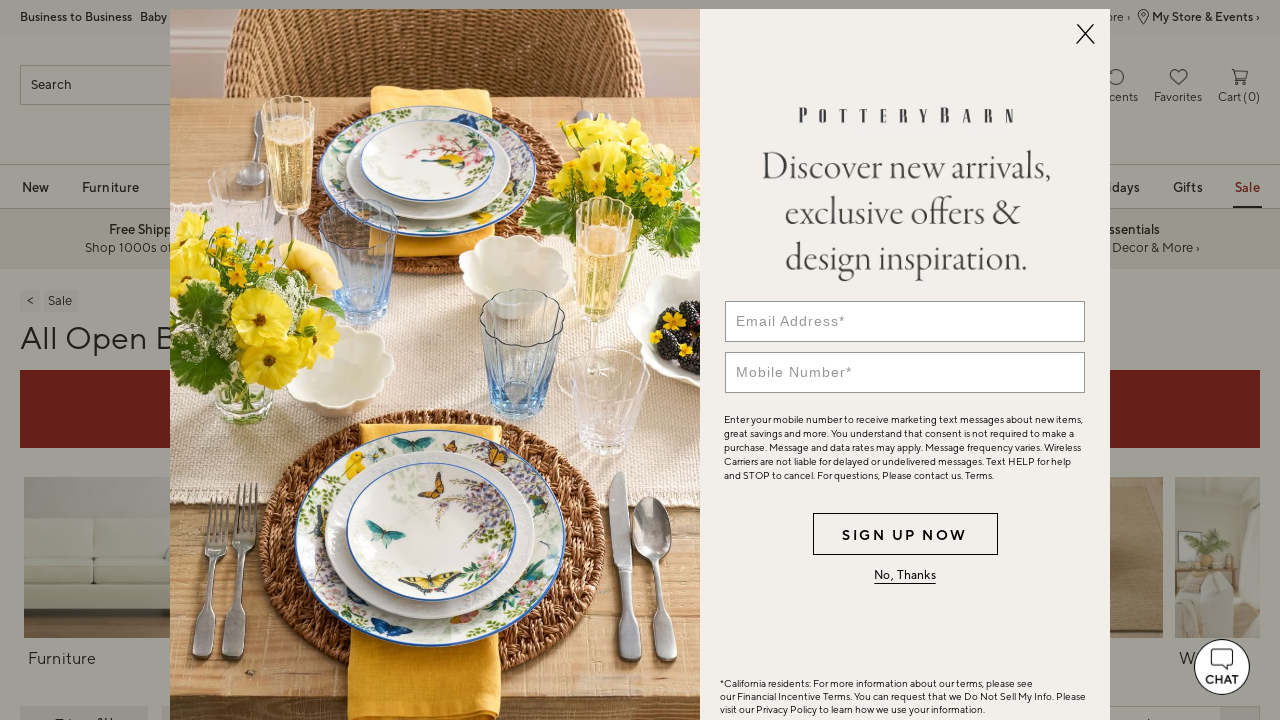

Counted 21 products currently loaded
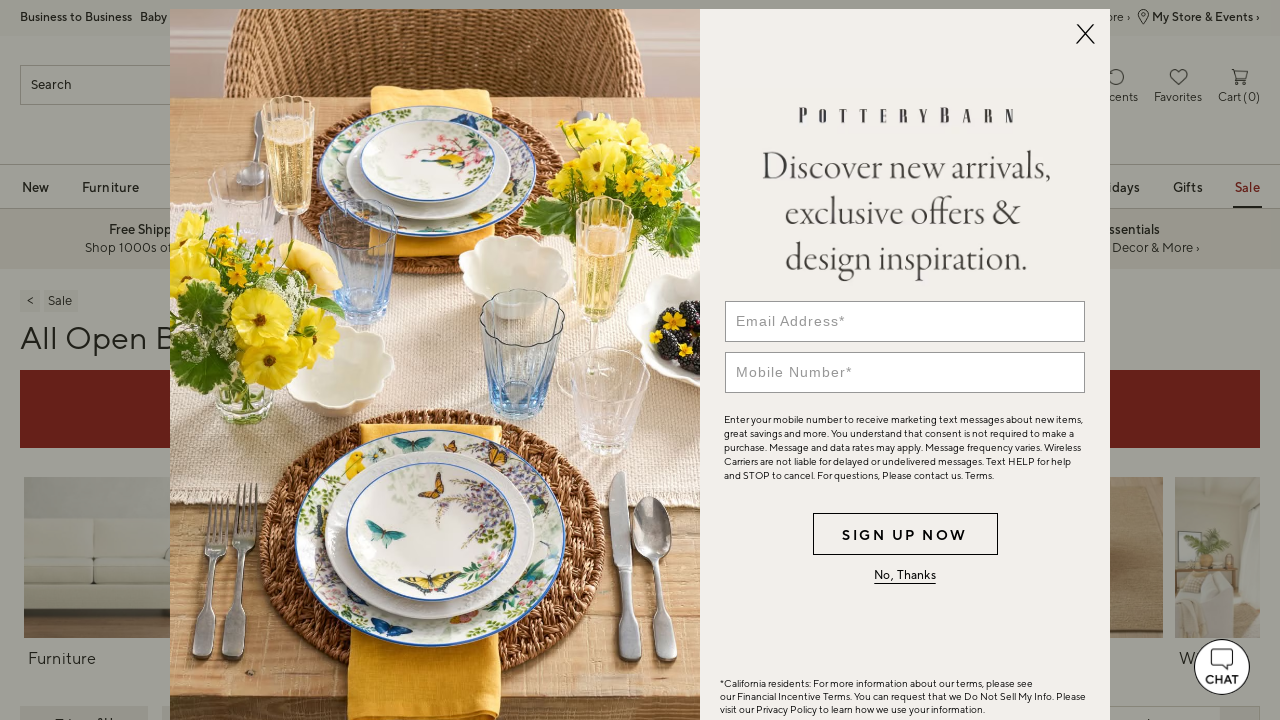

No new products loaded, attempts counter now at 4
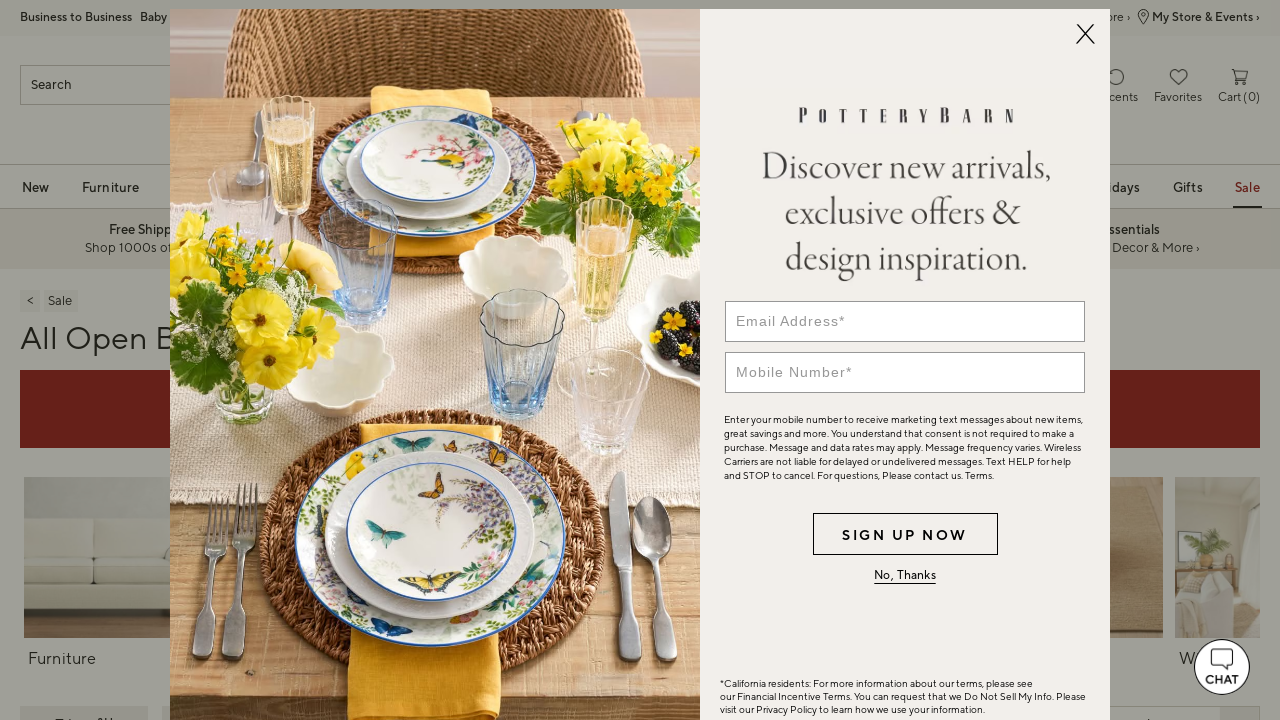

Scrolled down 1000px to trigger lazy loading
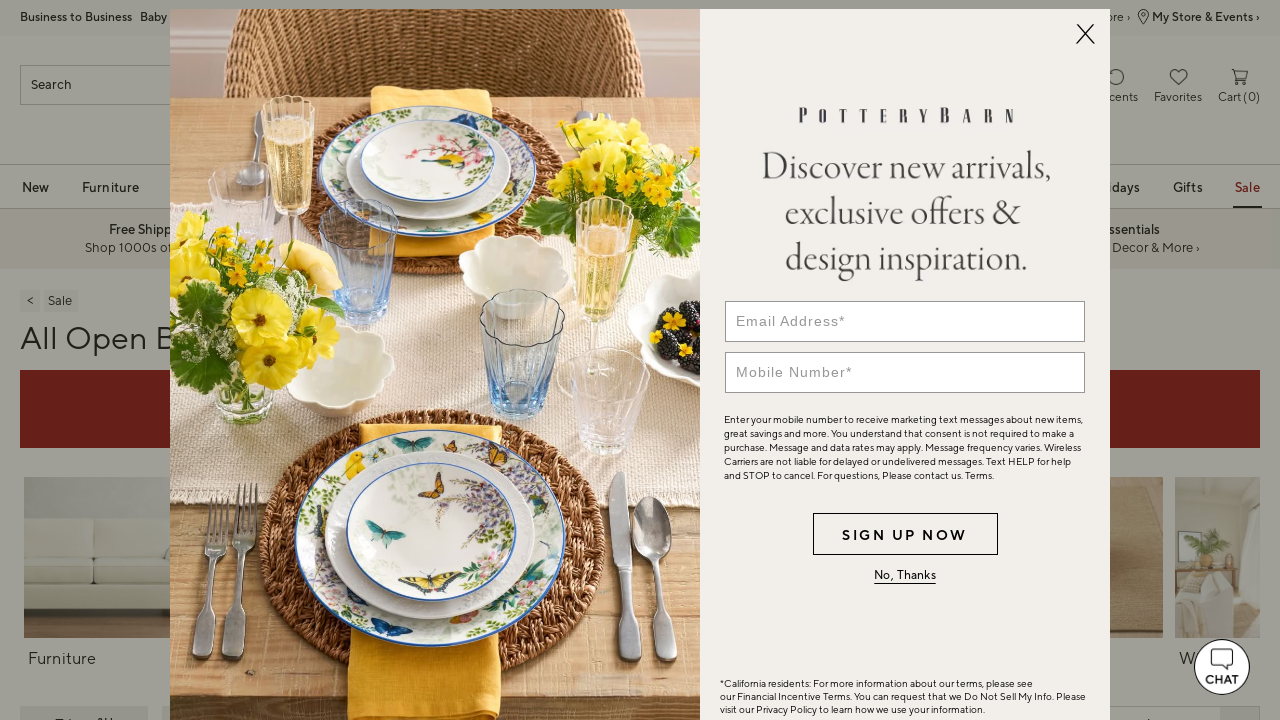

Waited 1500ms for lazy-loaded products to appear
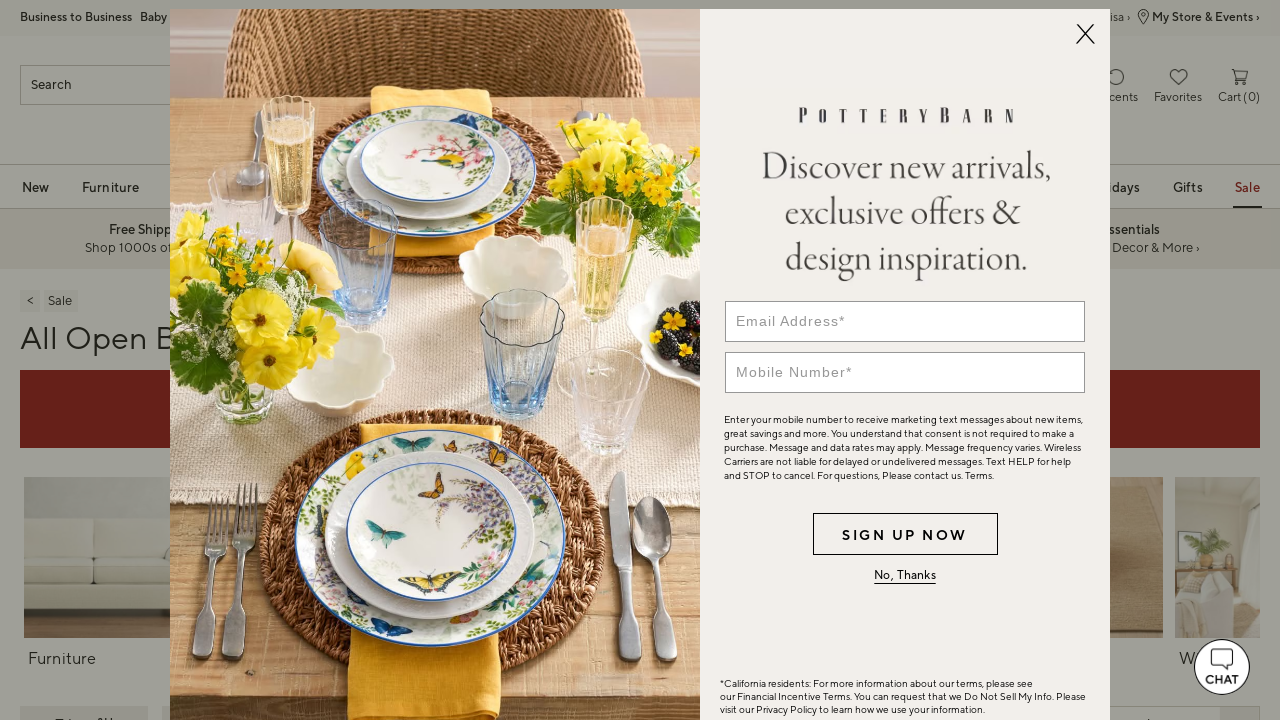

Counted 21 products currently loaded
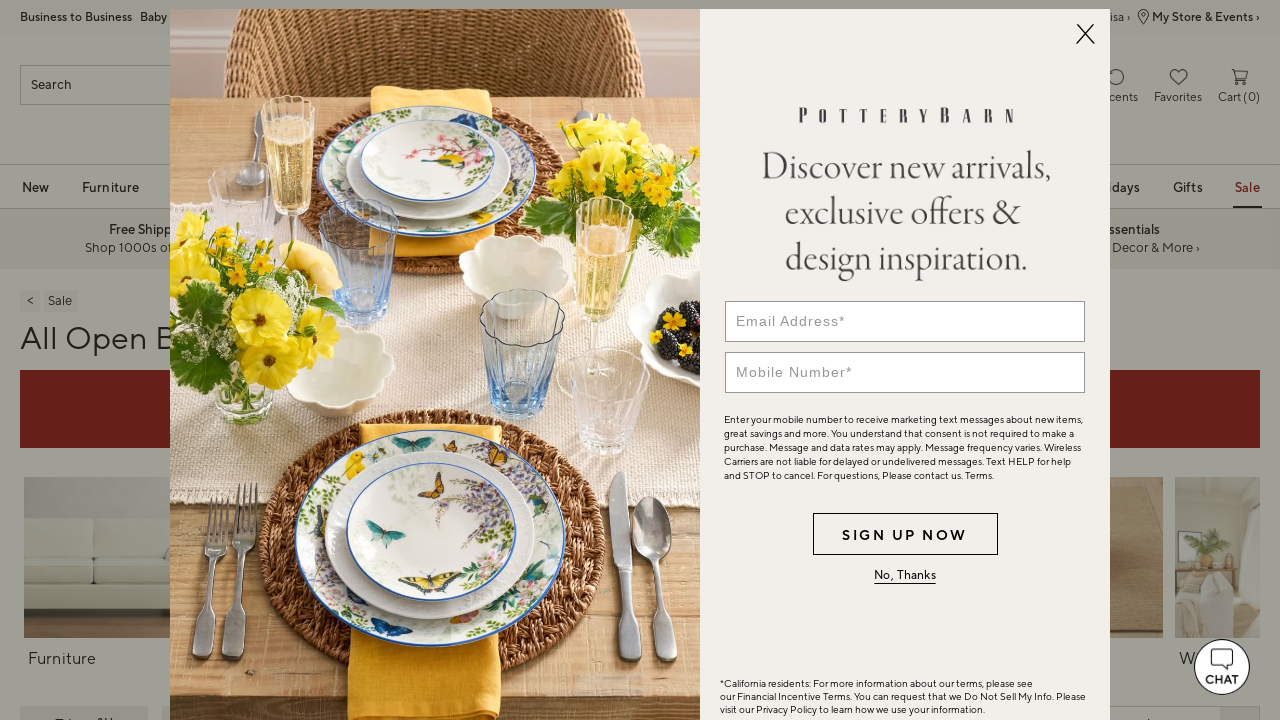

No new products loaded, attempts counter now at 5
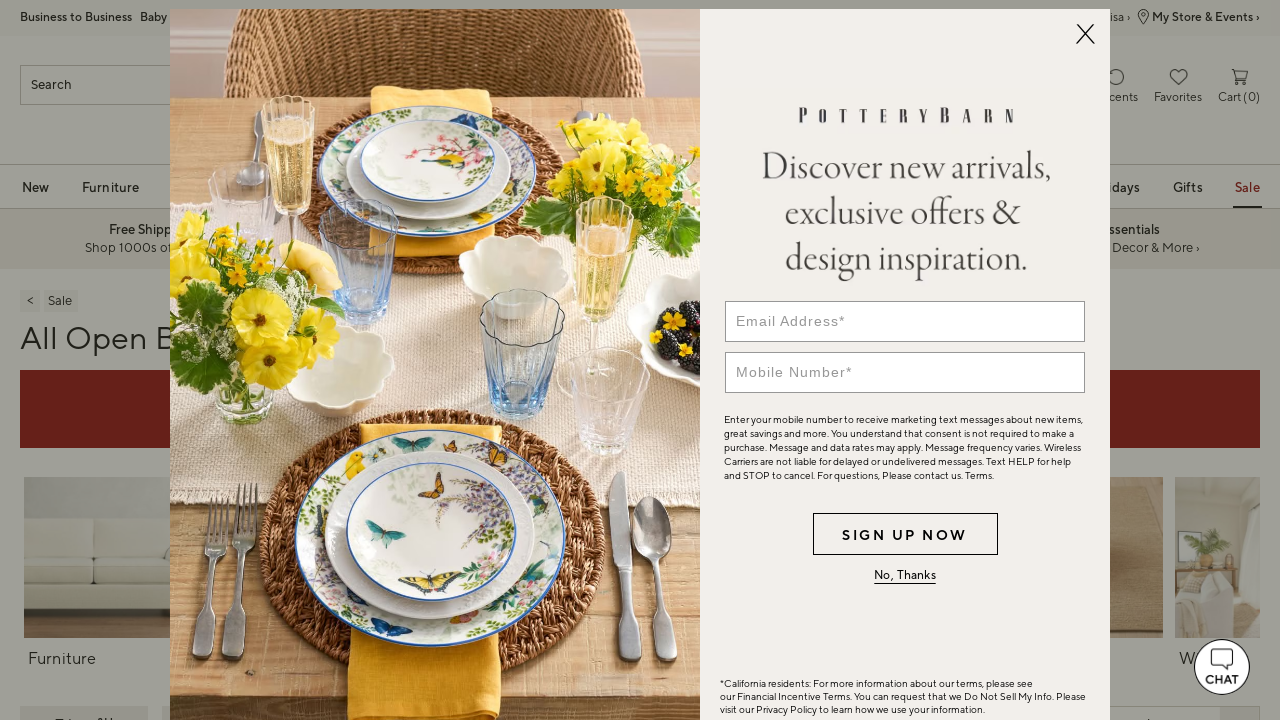

Scrolled down 1000px to trigger lazy loading
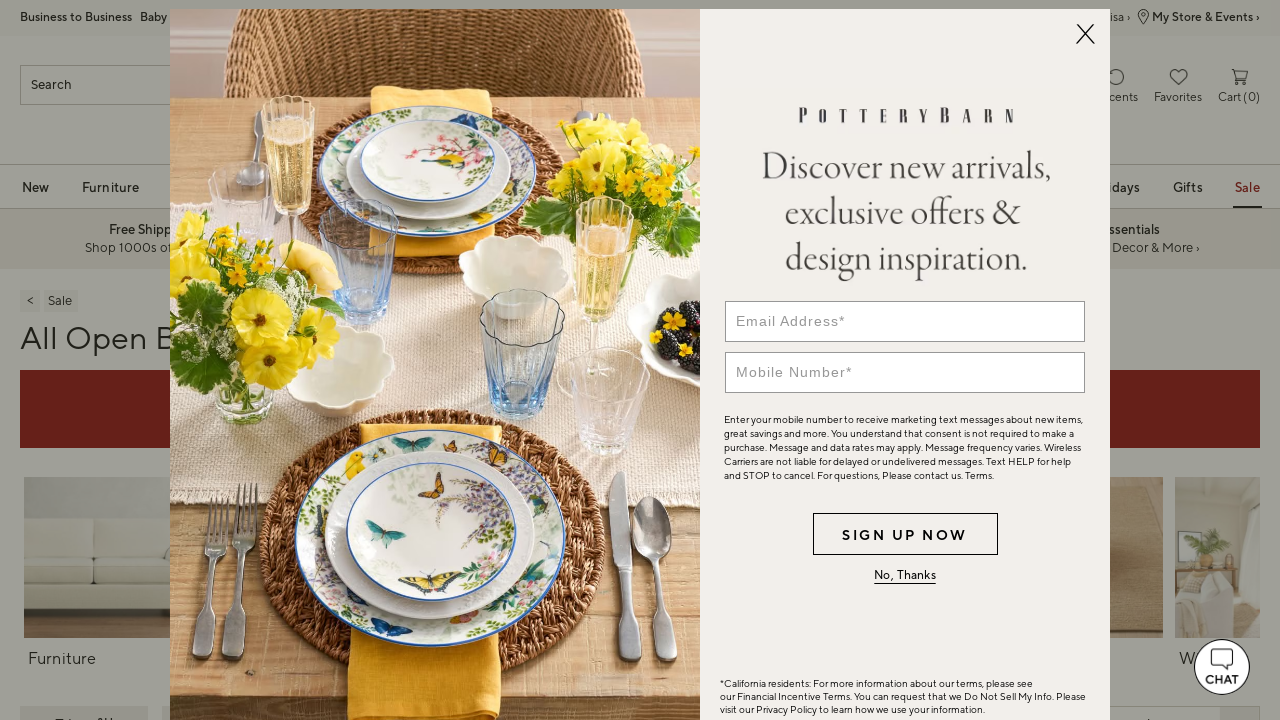

Waited 1500ms for lazy-loaded products to appear
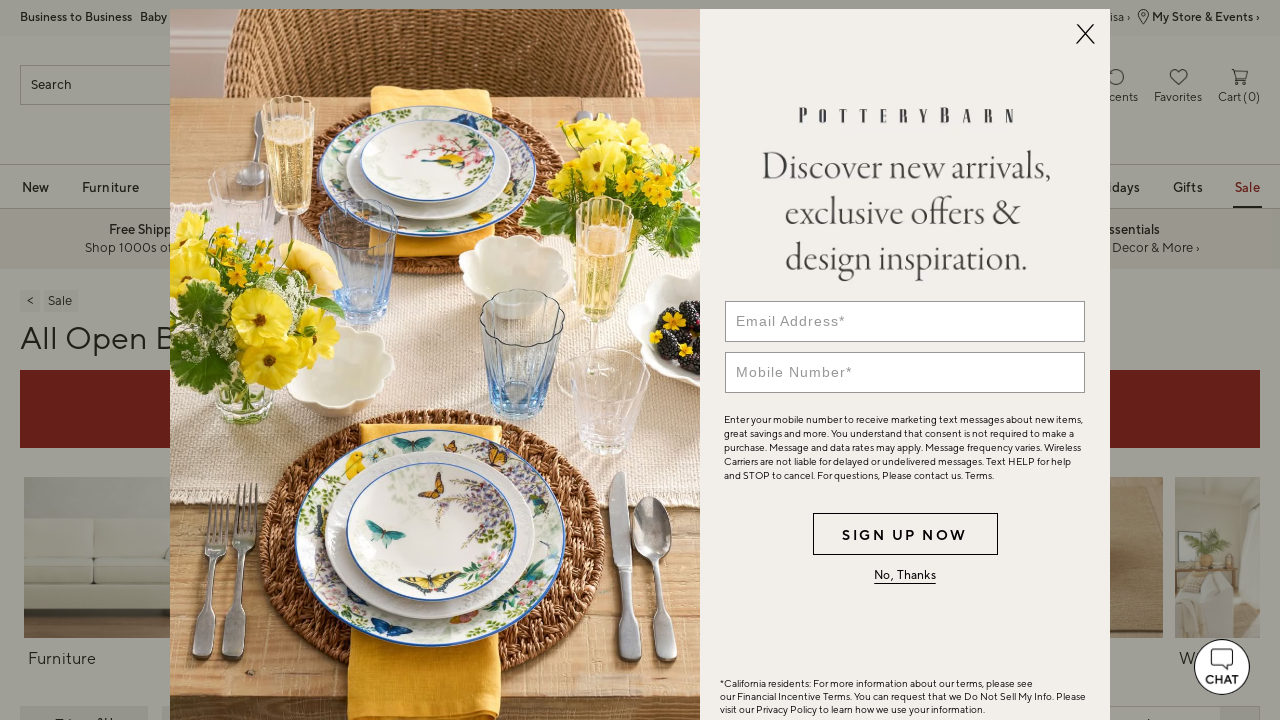

Counted 21 products currently loaded
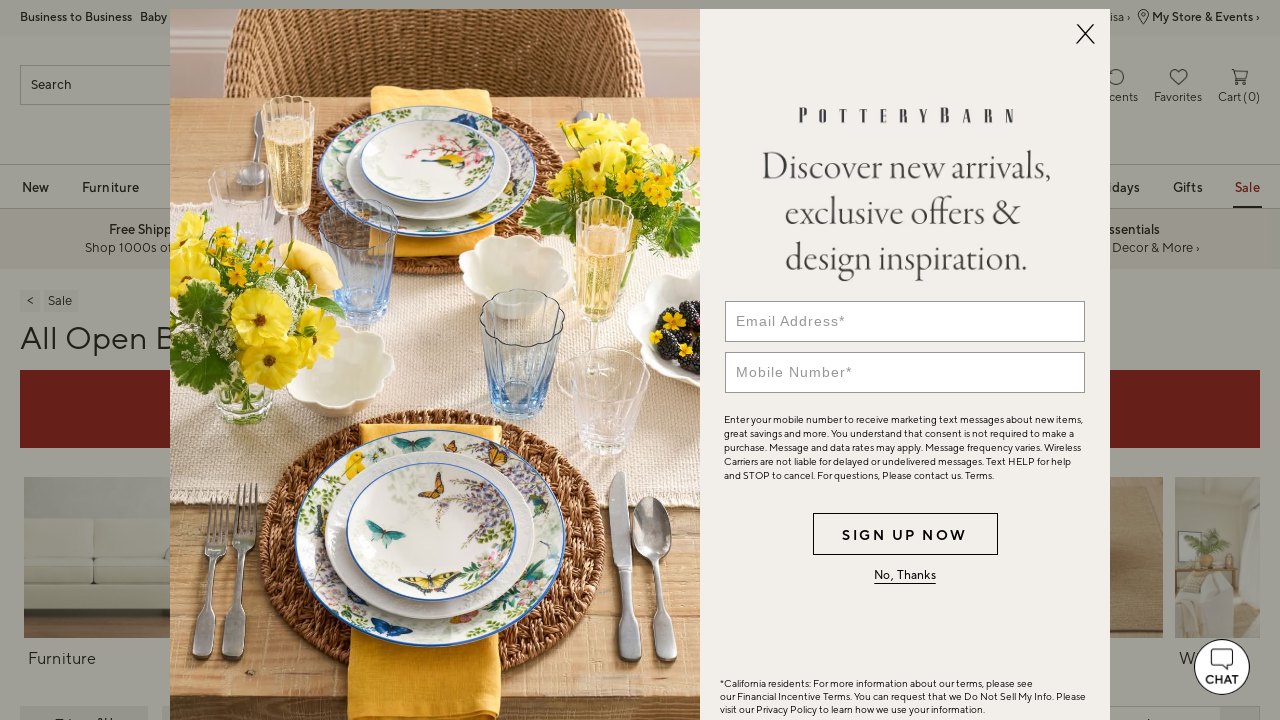

No new products loaded, attempts counter now at 6
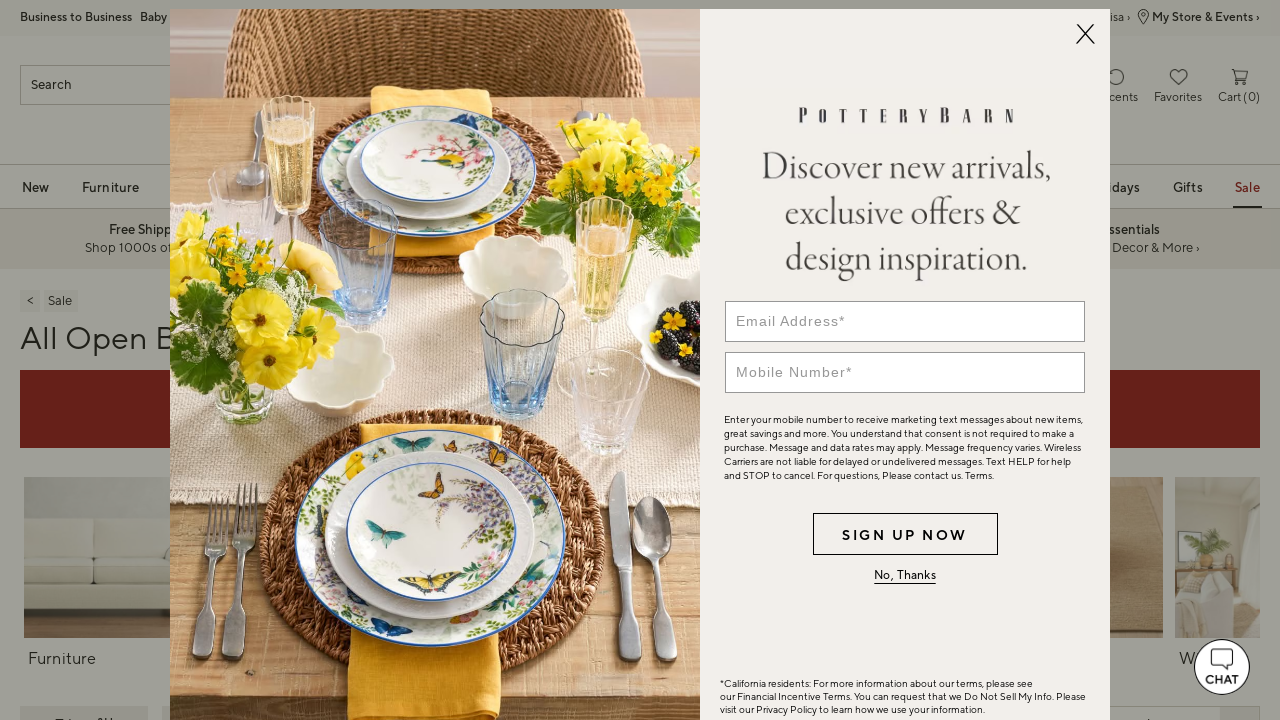

Scrolled down 1000px to trigger lazy loading
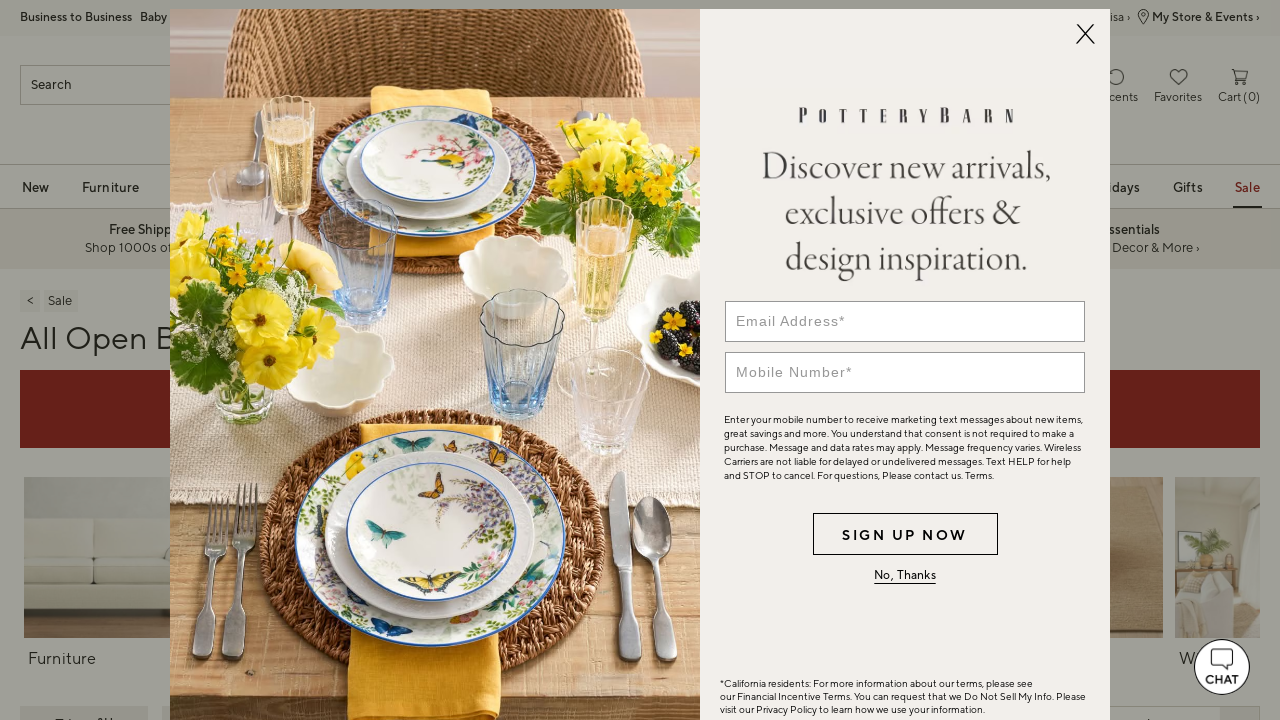

Waited 1500ms for lazy-loaded products to appear
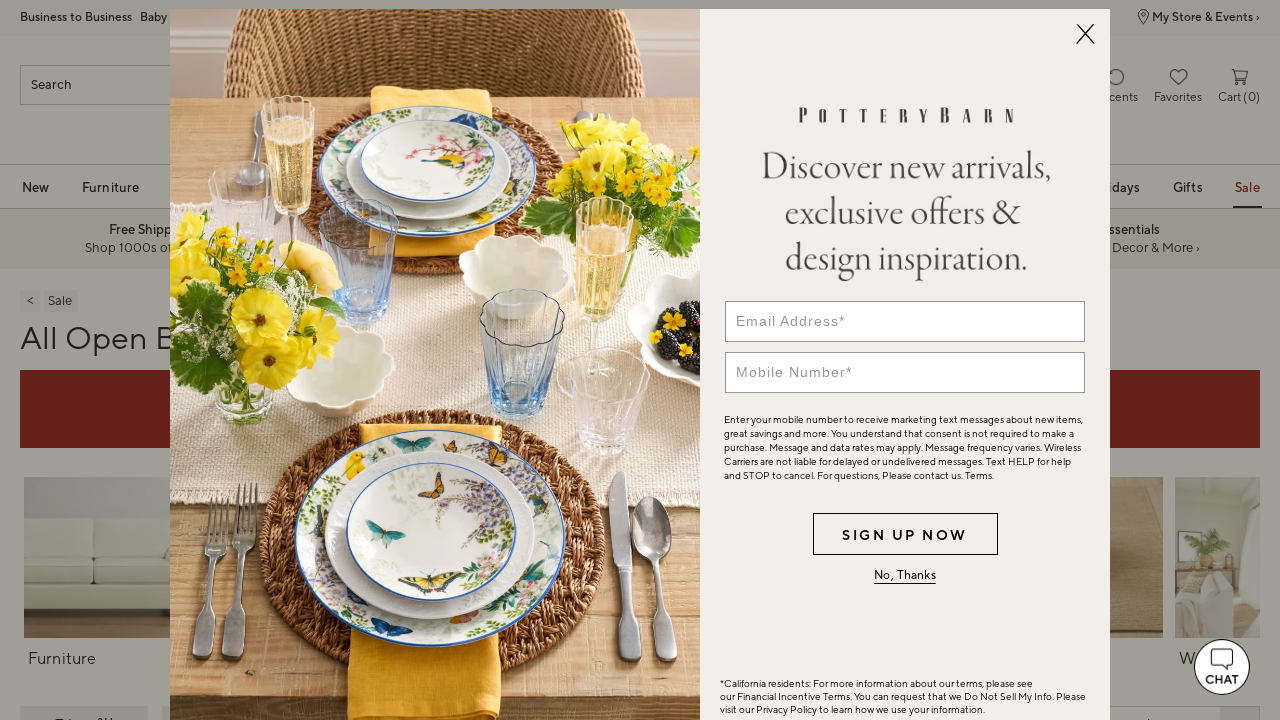

Final verification that product grid is fully loaded
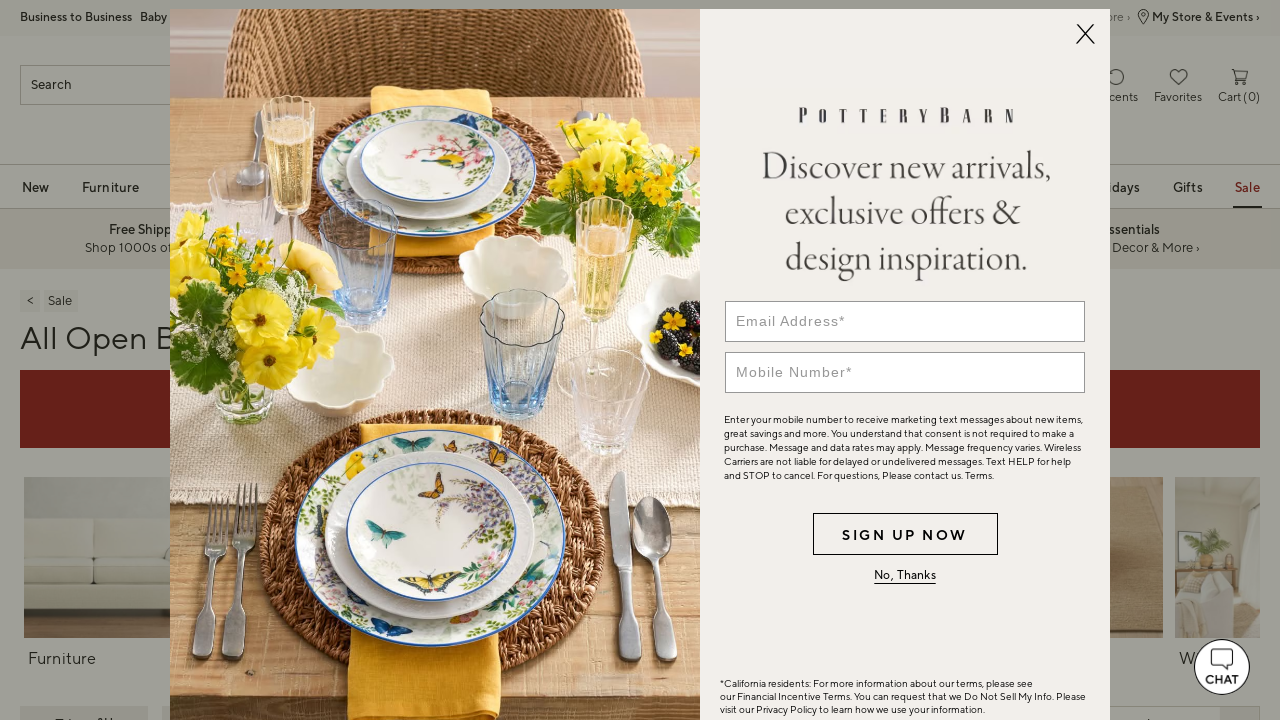

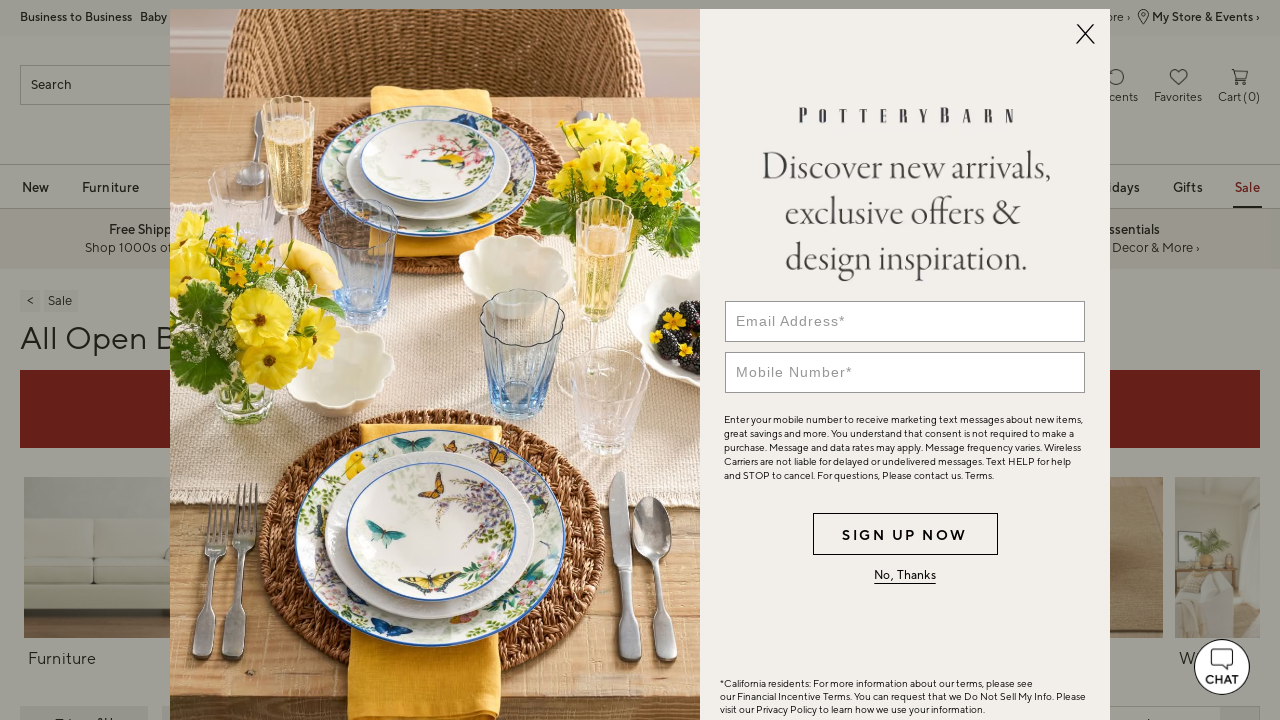